Tests clicking a button that triggers a timed JavaScript alert after 5 seconds and accepting it

Starting URL: https://demoqa.com/alerts

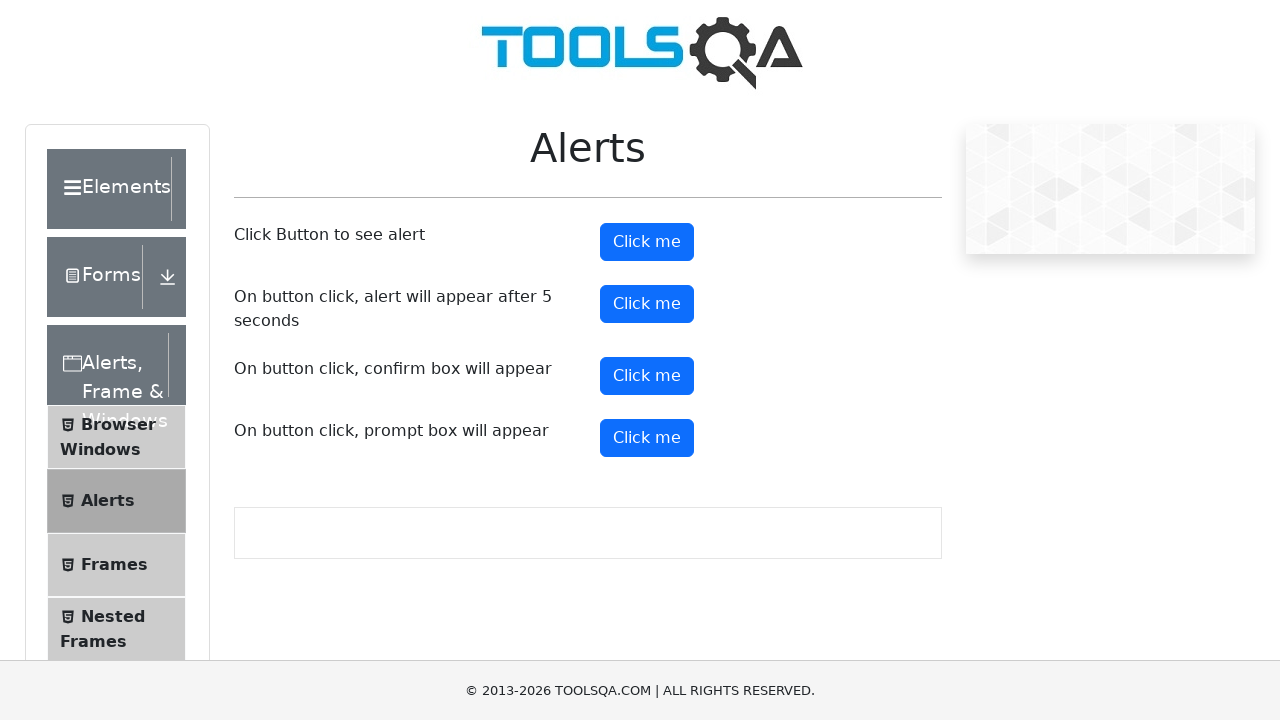

Set up dialog handler to automatically accept alerts
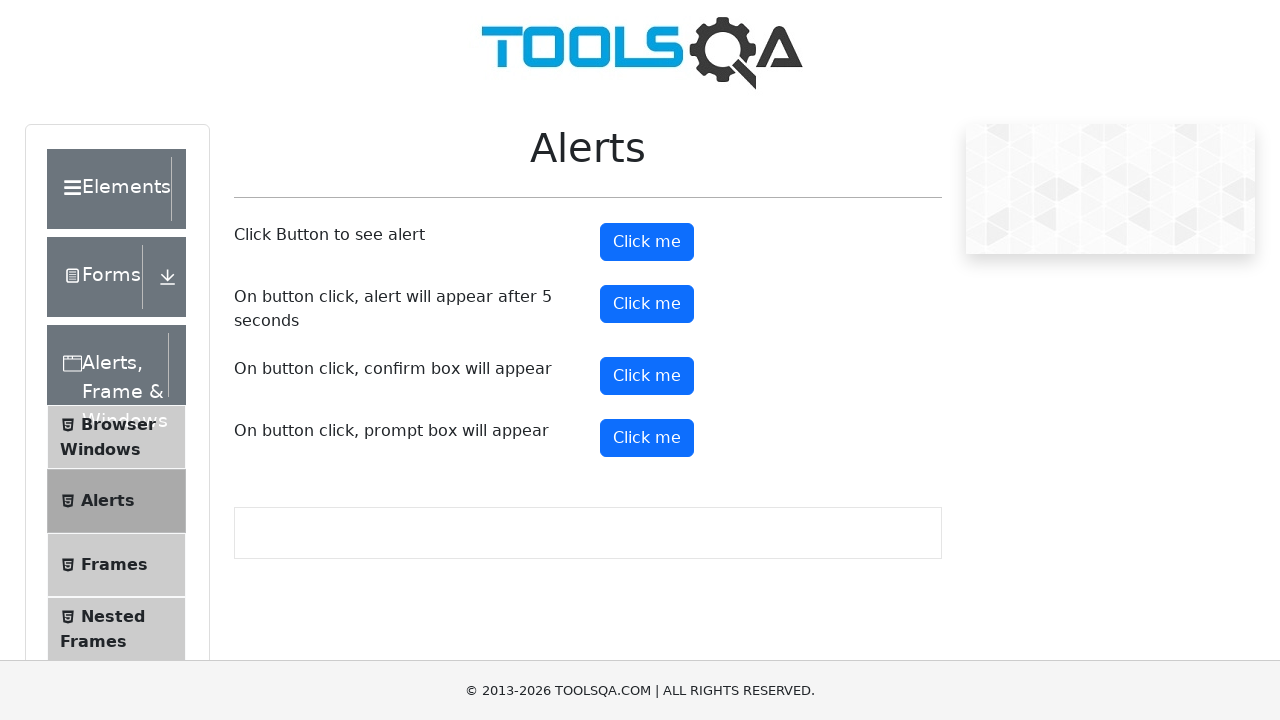

Clicked the button to trigger timed JavaScript alert at (647, 304) on #timerAlertButton
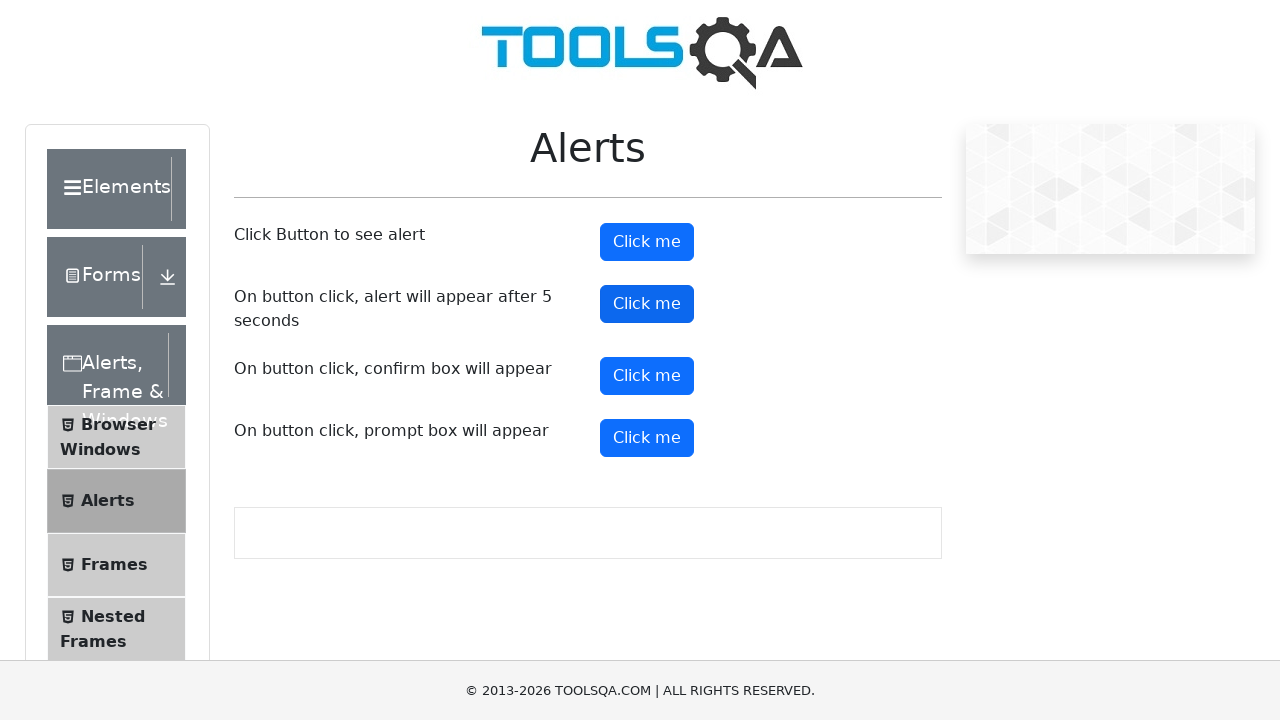

Waited 6 seconds for the alert to appear and be accepted
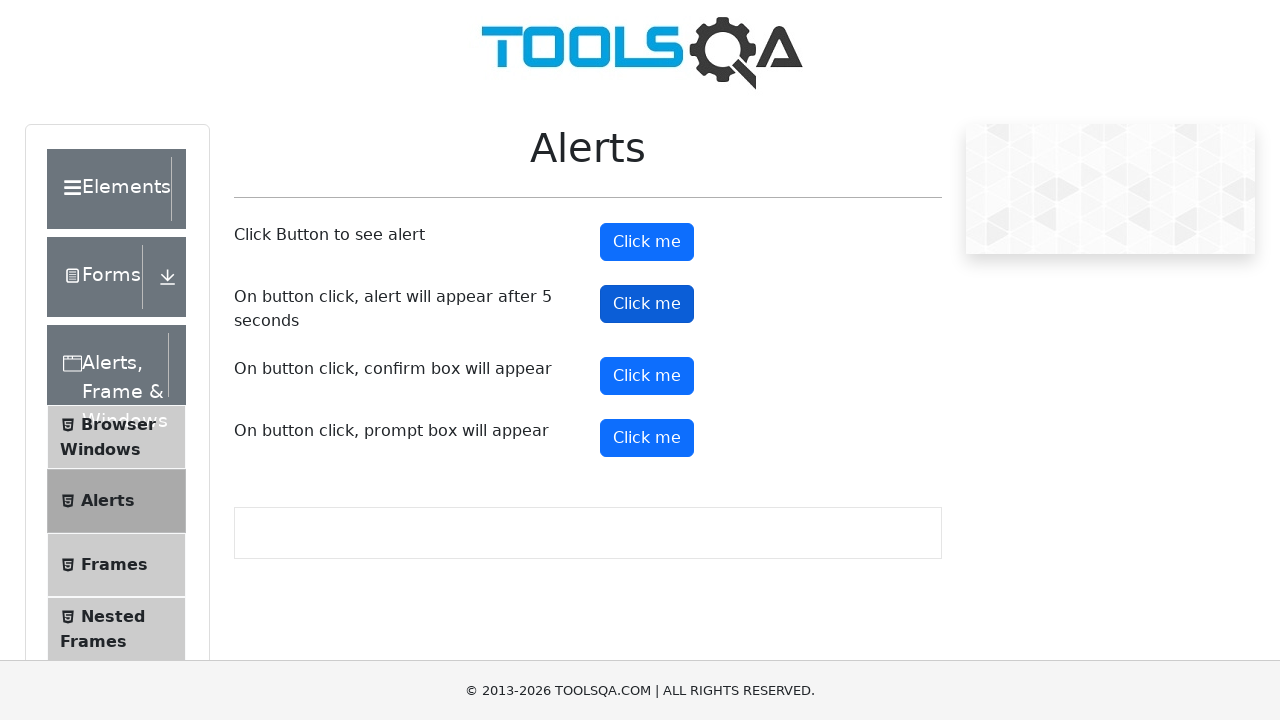

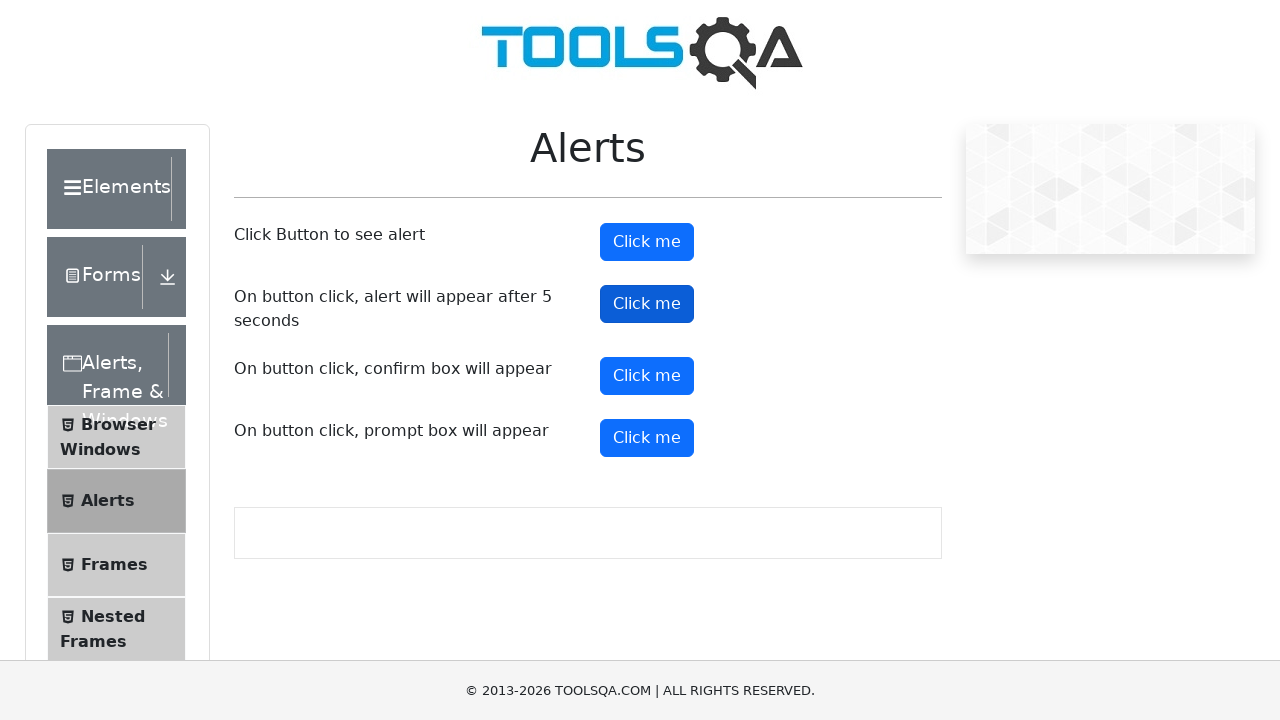